Tests checkbox functionality by locating two checkboxes and clicking on them if they are not already selected, ensuring both checkboxes end up in a checked state.

Starting URL: https://the-internet.herokuapp.com/checkboxes

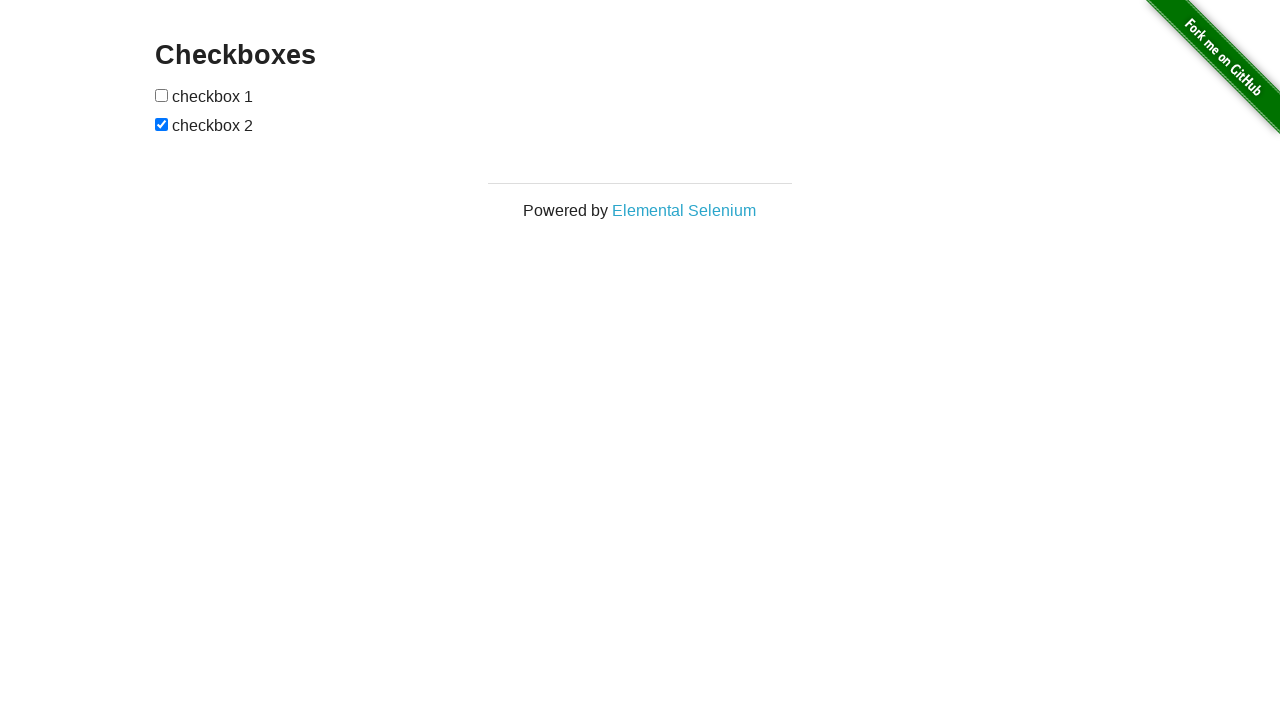

Located first checkbox element
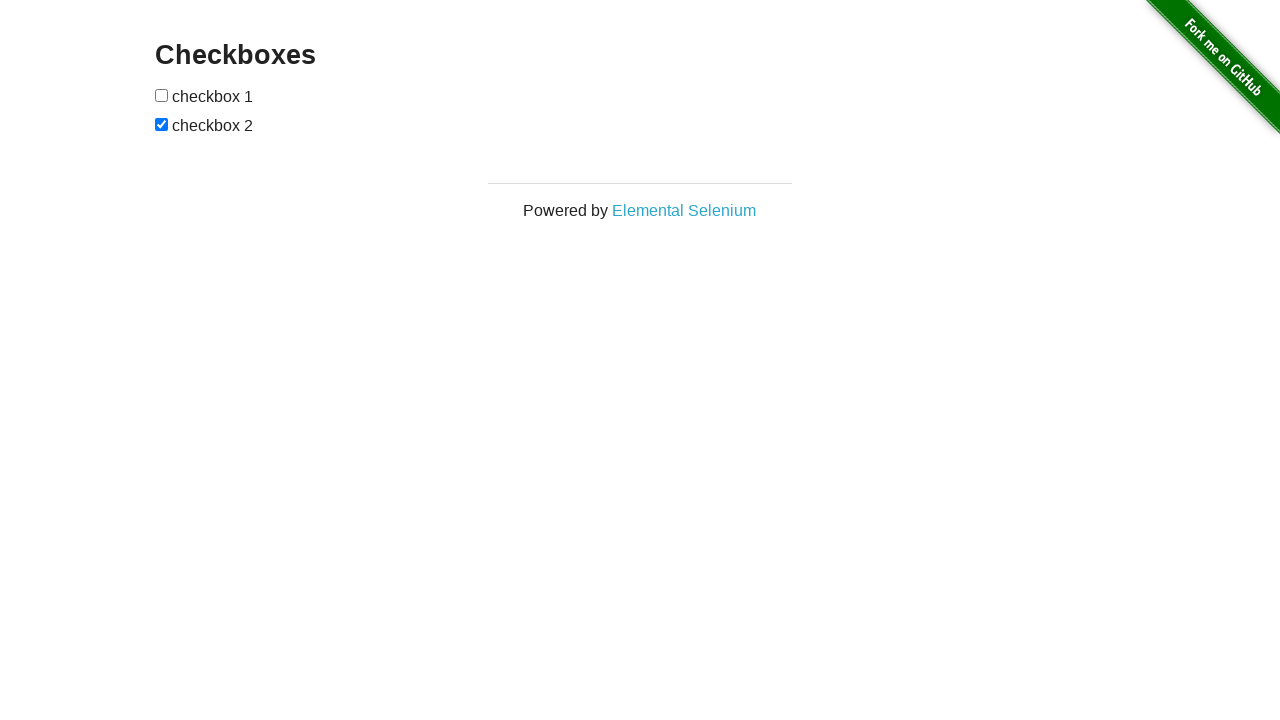

Located second checkbox element
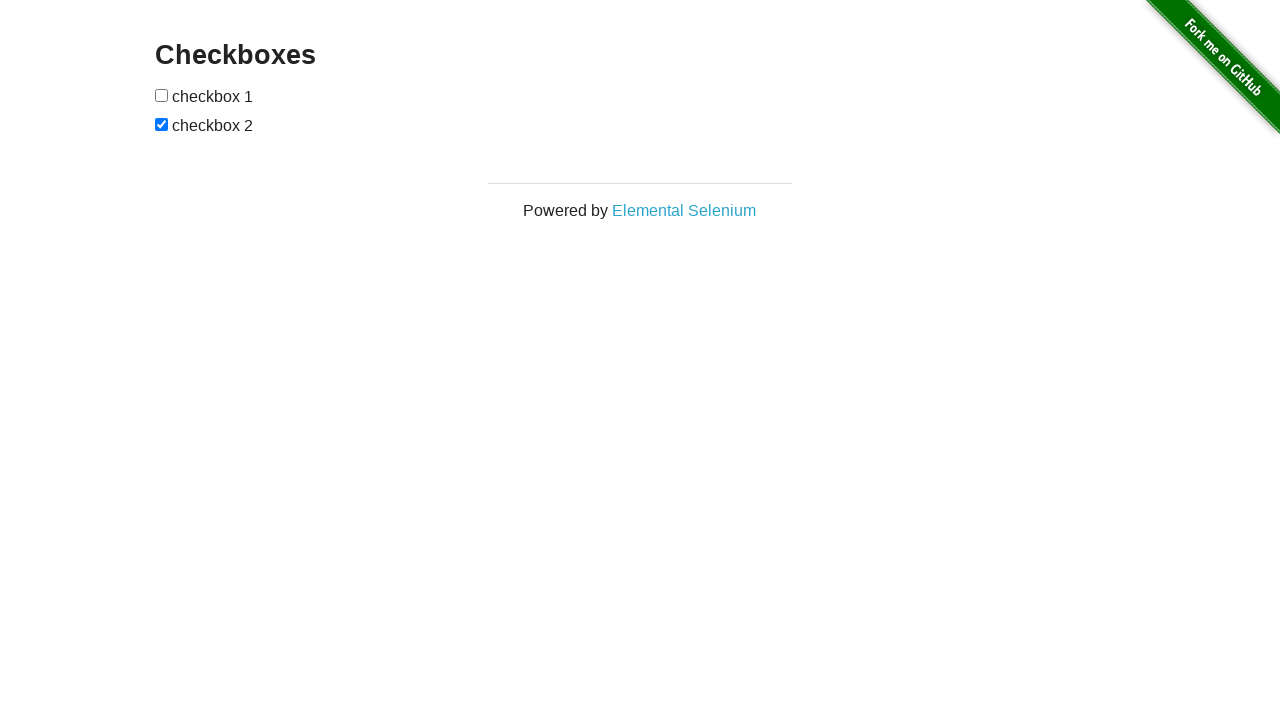

Checked first checkbox state - it was unchecked
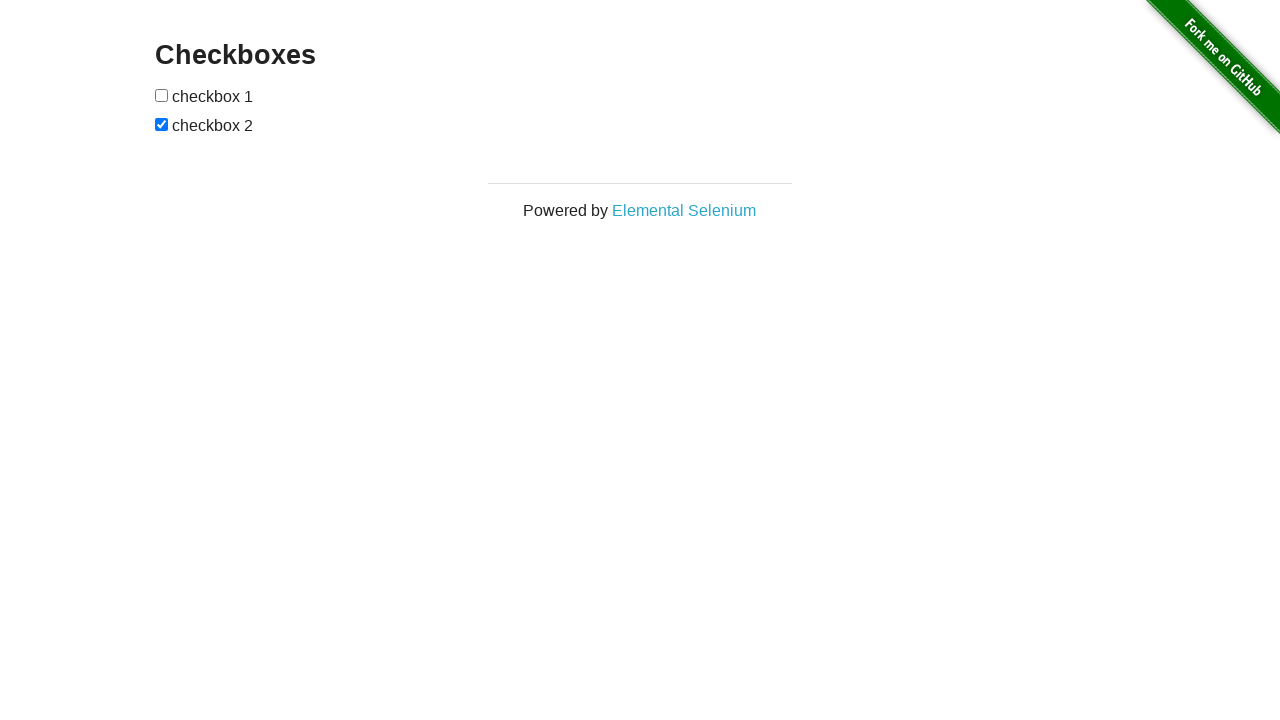

Clicked first checkbox to select it at (162, 95) on (//*[@type='checkbox'])[1]
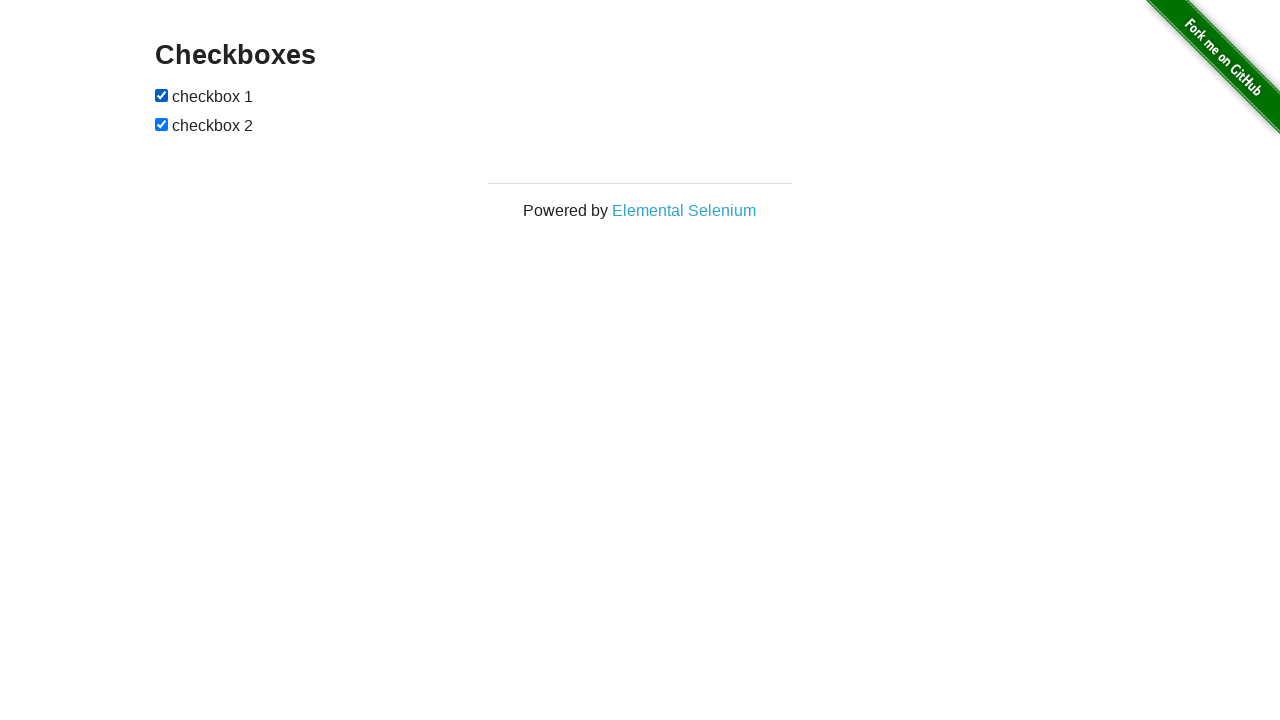

Checked second checkbox state - it was already checked
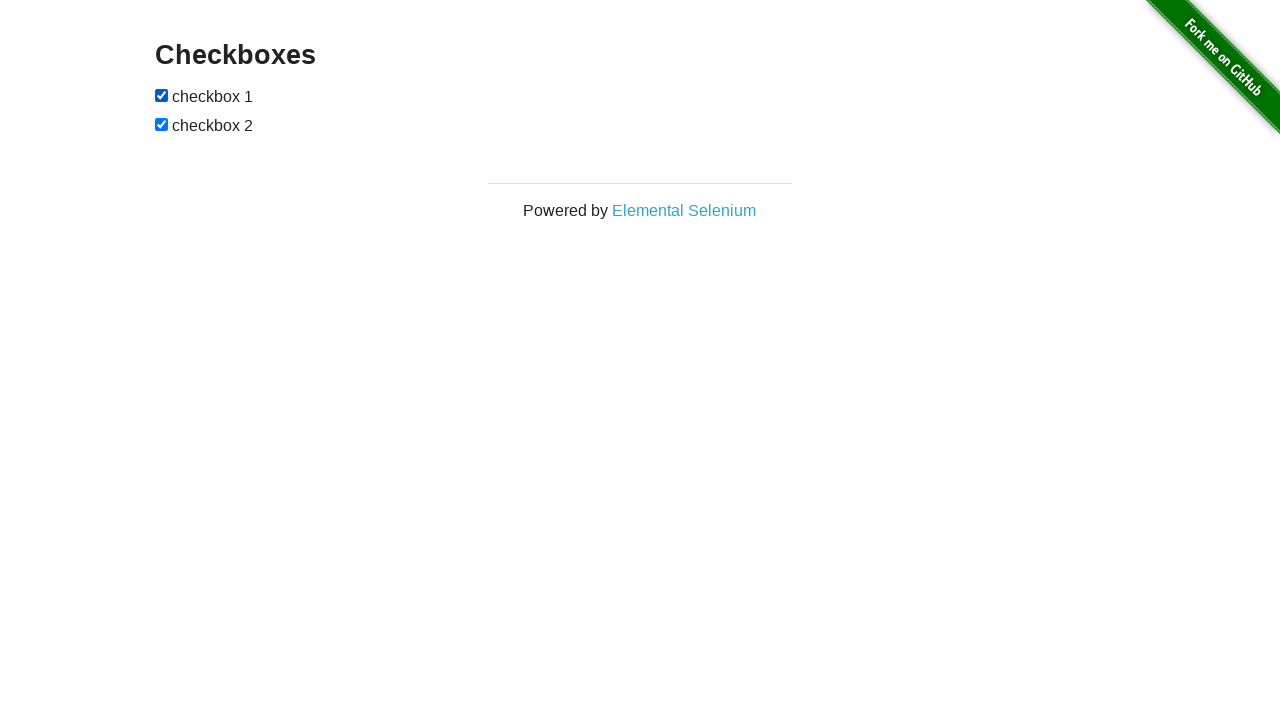

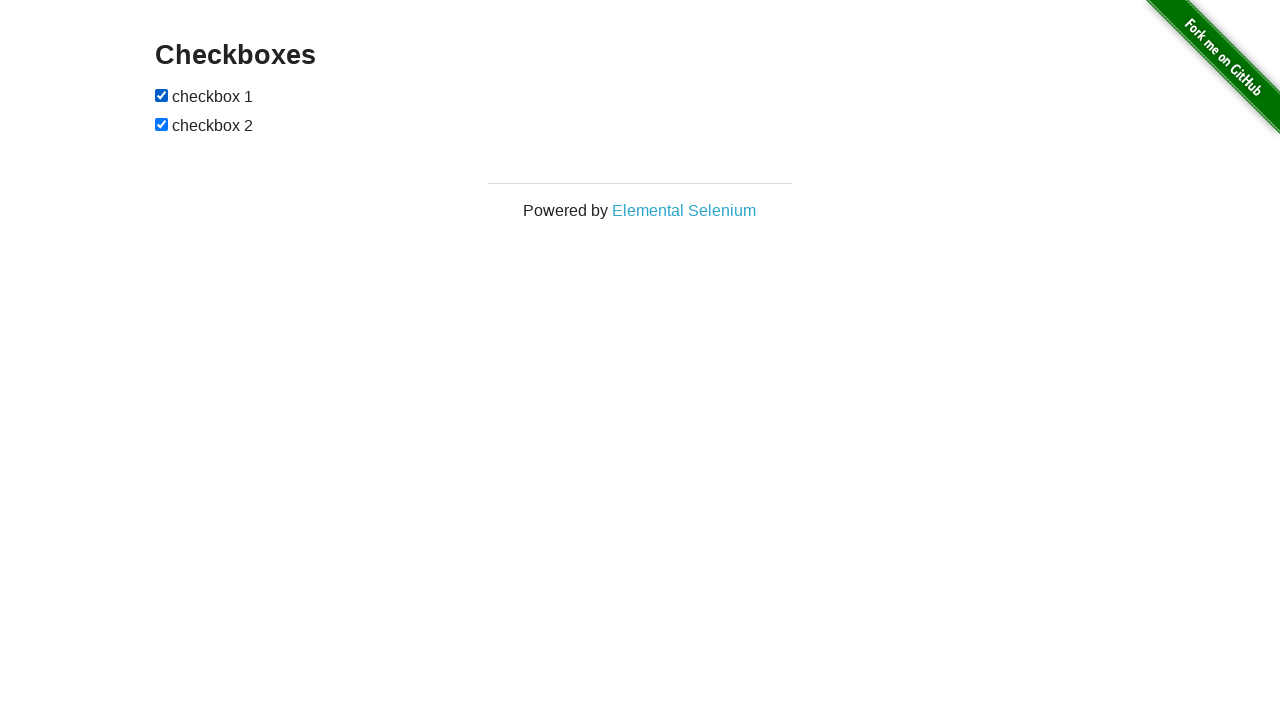